Tests iframe interaction on W3Schools by clicking a button inside an iframe and then switching back to the main frame to click the theme change button

Starting URL: https://www.w3schools.com/js/tryit.asp?filename=tryjs_intro_inner_html

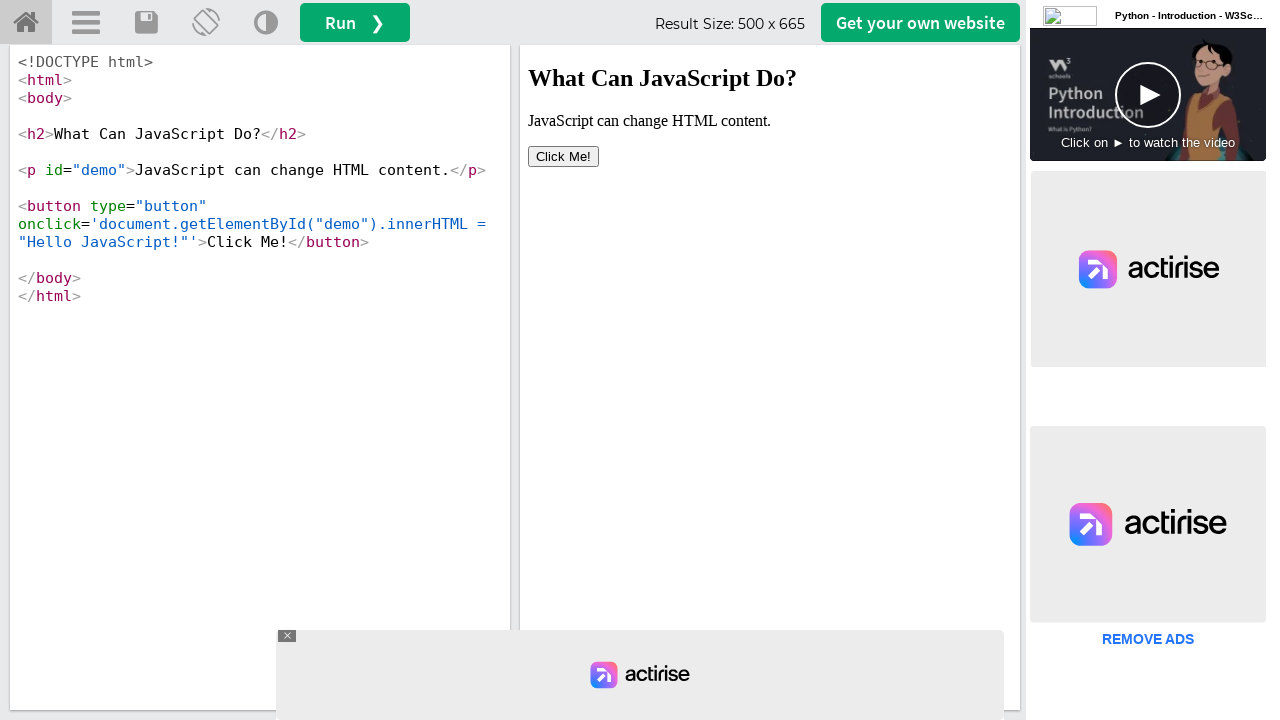

Located iframe with name 'iframeResult'
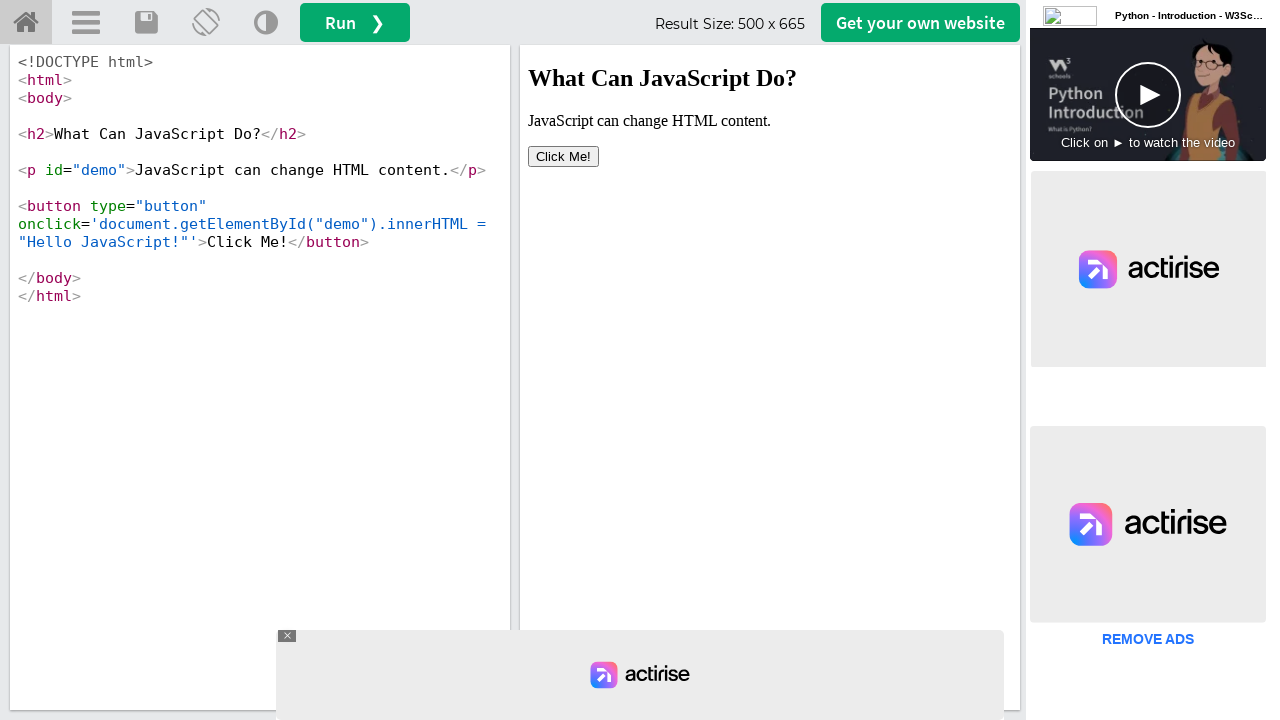

Clicked 'Click Me!' button inside iframe at (564, 156) on xpath=//button[text()='Click Me!']
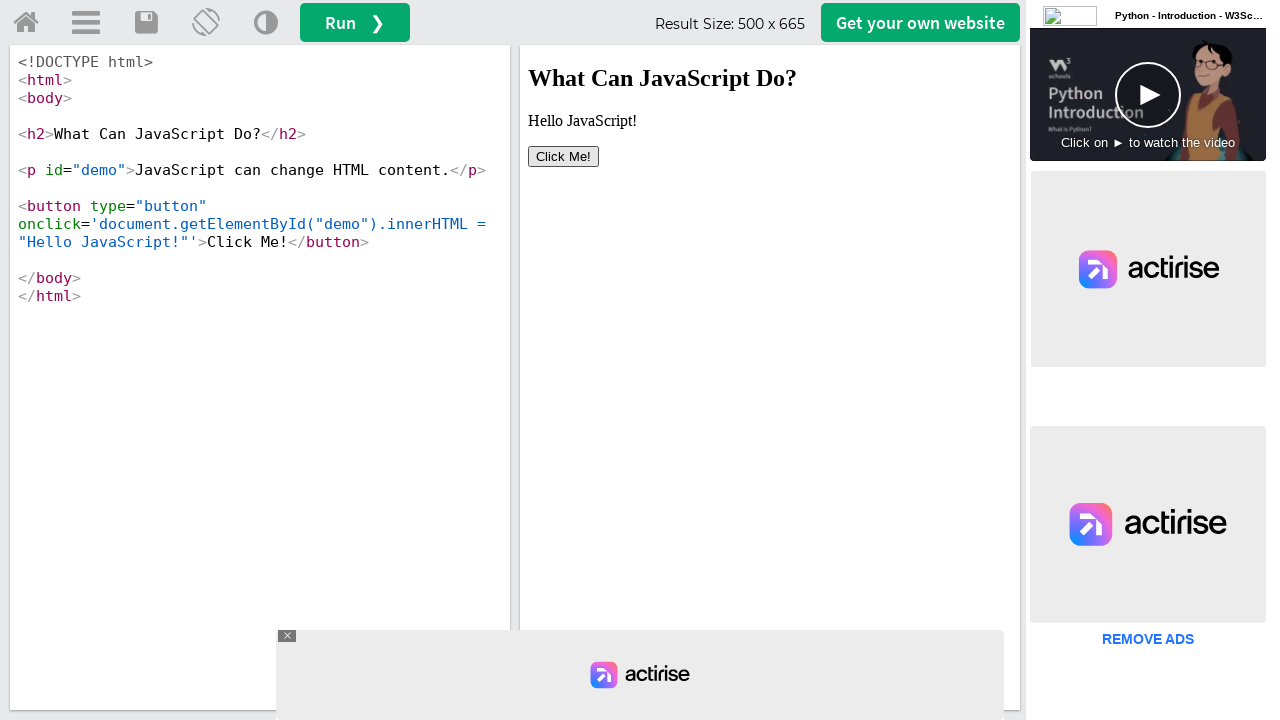

Clicked theme change button on main frame at (266, 23) on xpath=//a[@title='Change Theme']
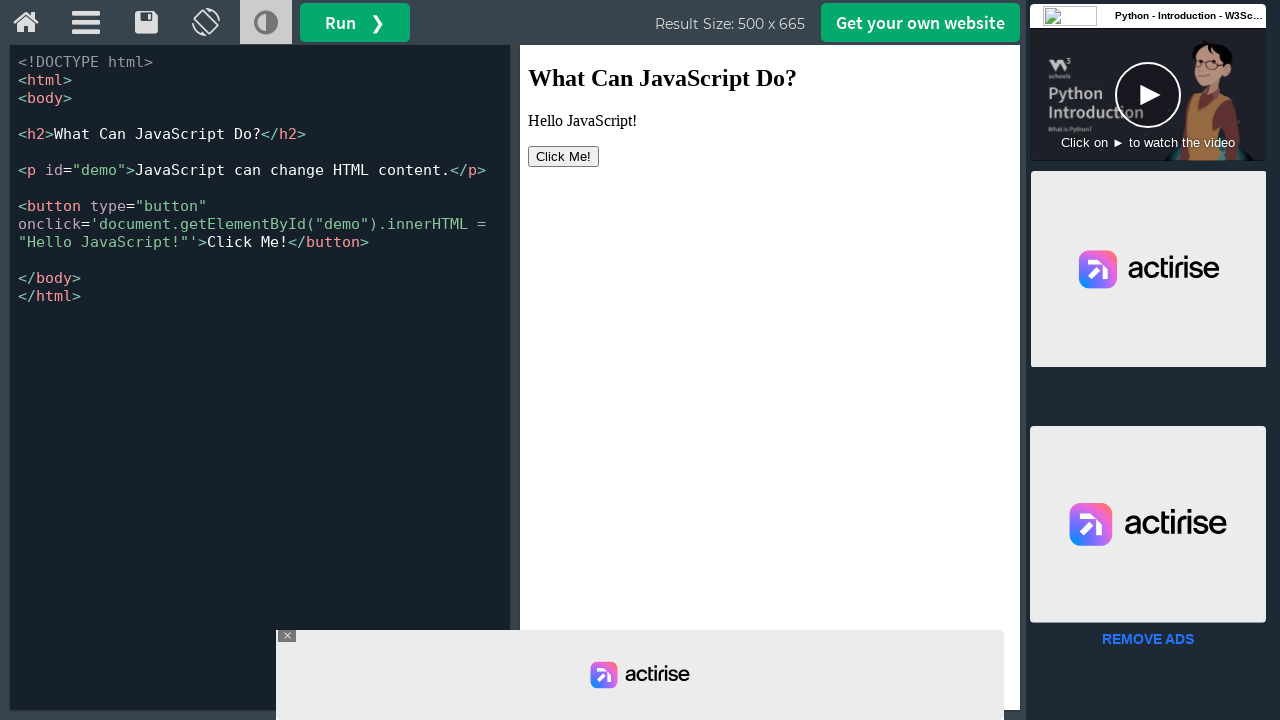

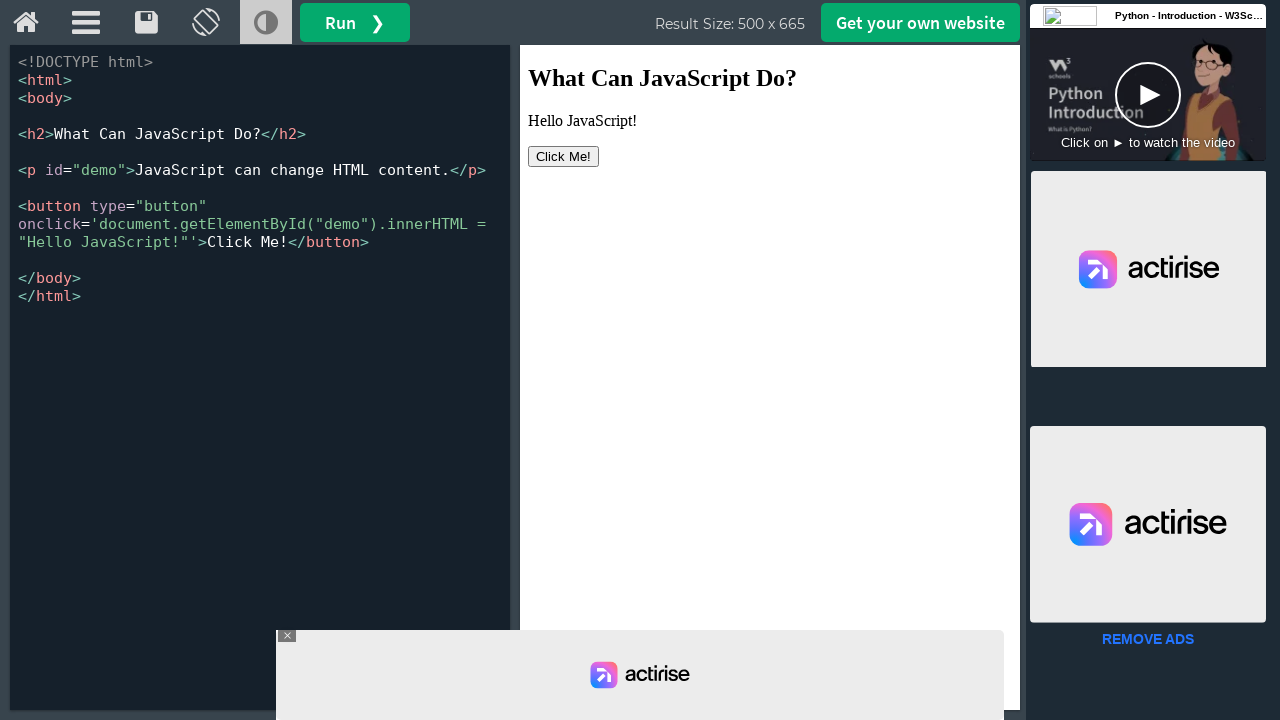